Tests the Overlapped Element page by navigating to it and filling a name field that requires scrolling to access

Starting URL: http://uitestingplayground.com/

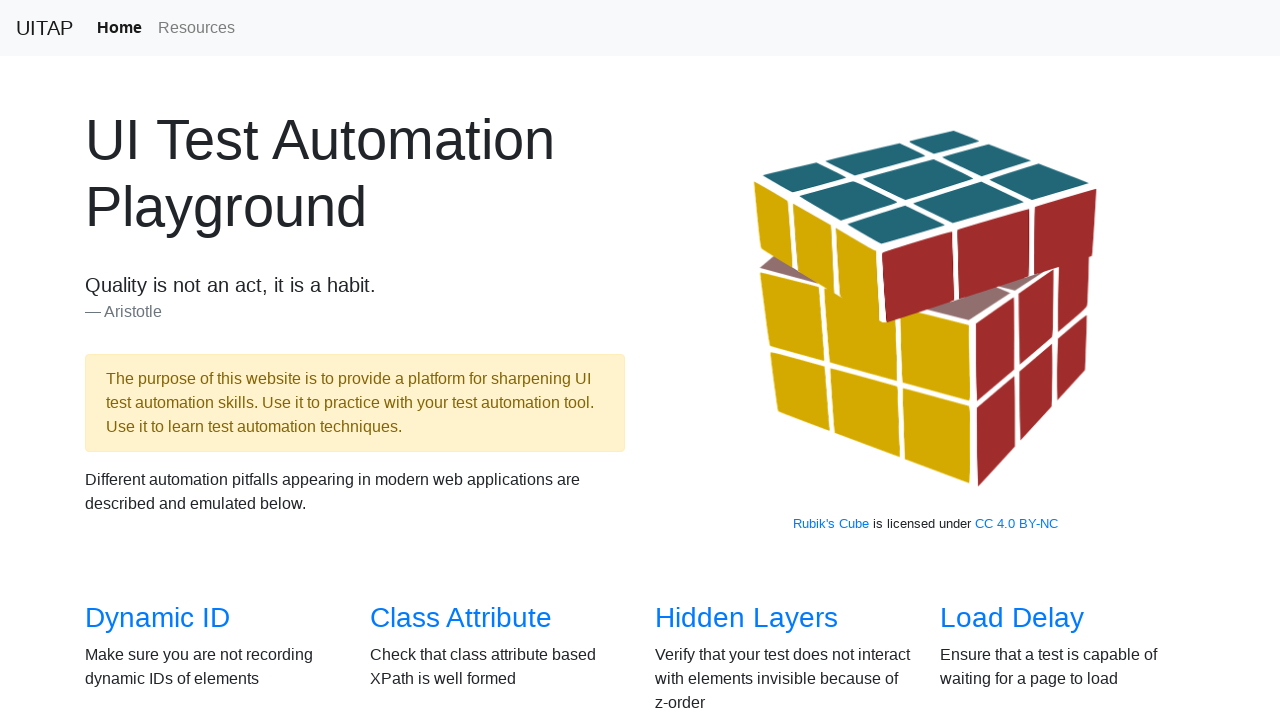

Clicked on Overlapped Element link from home page at (158, 386) on a[href='/overlapped']
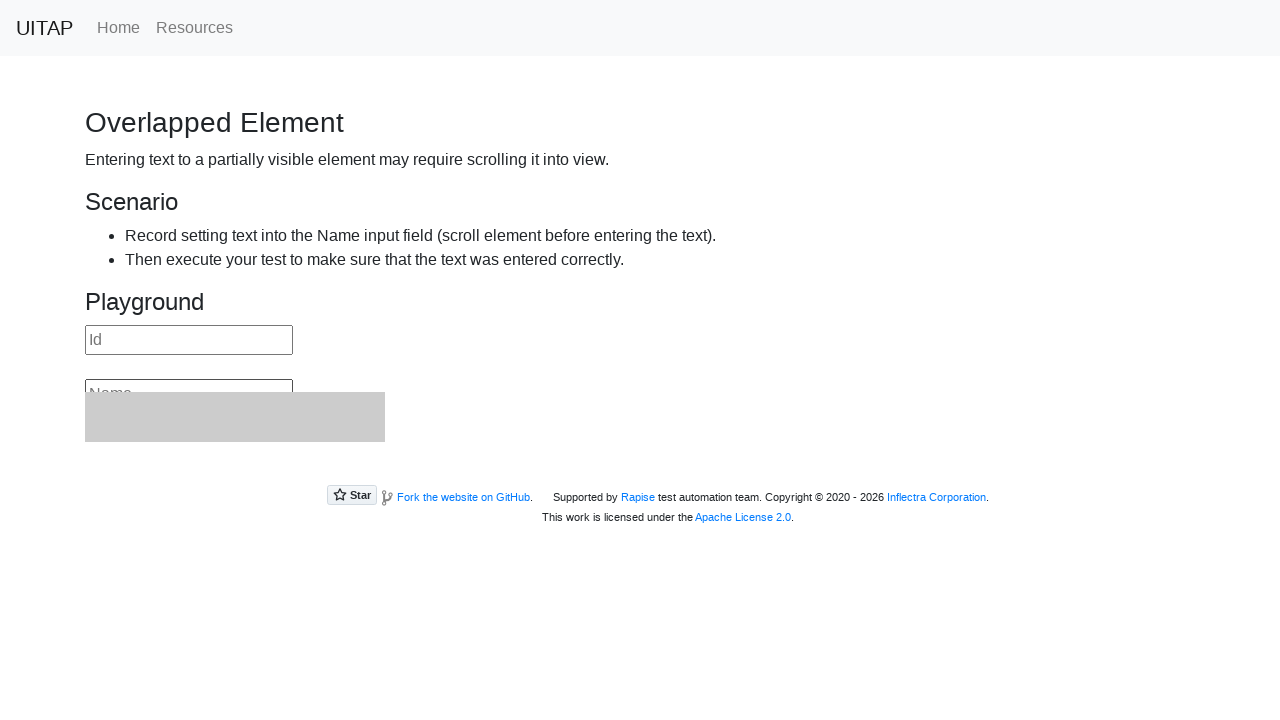

Overlapped Element page loaded and name field selector found
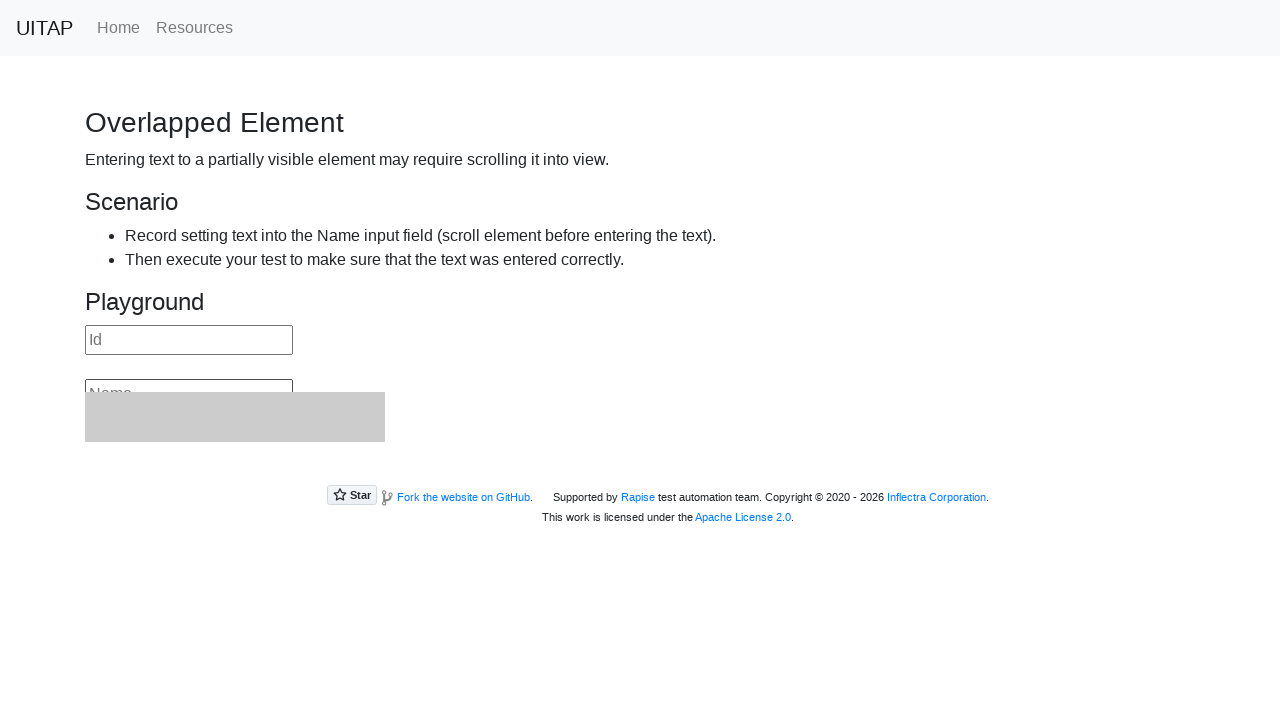

Filled name field with 'TestUser456' (scrolled into view if needed) on #name
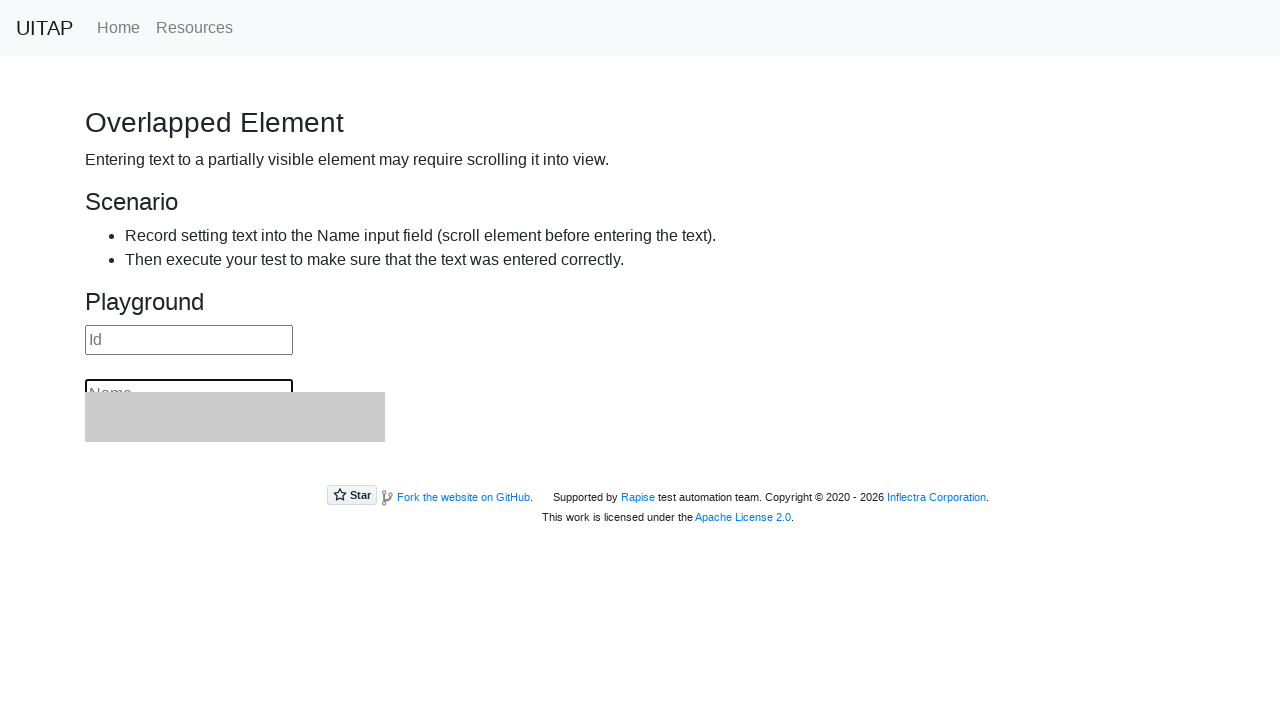

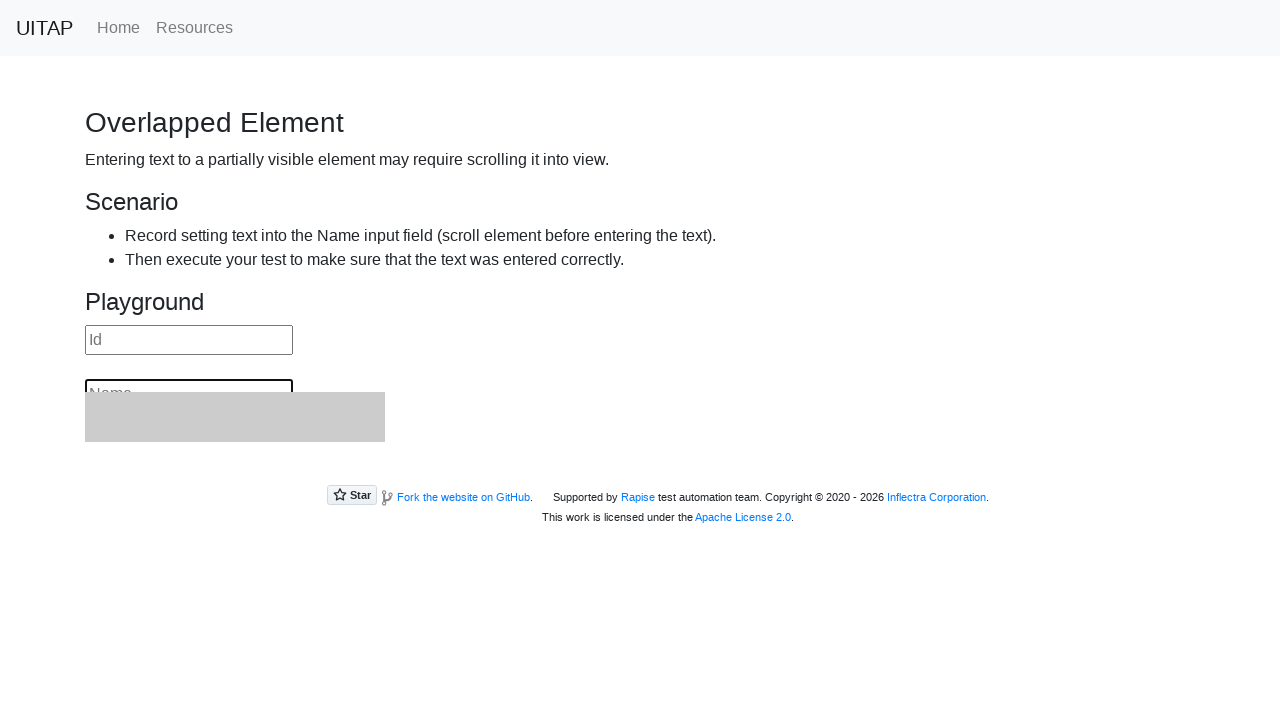